Tests drag-and-drop functionality on the jQuery UI demo page by switching to an iframe and dragging an element from a source to a destination drop zone.

Starting URL: https://jqueryui.com/droppable/

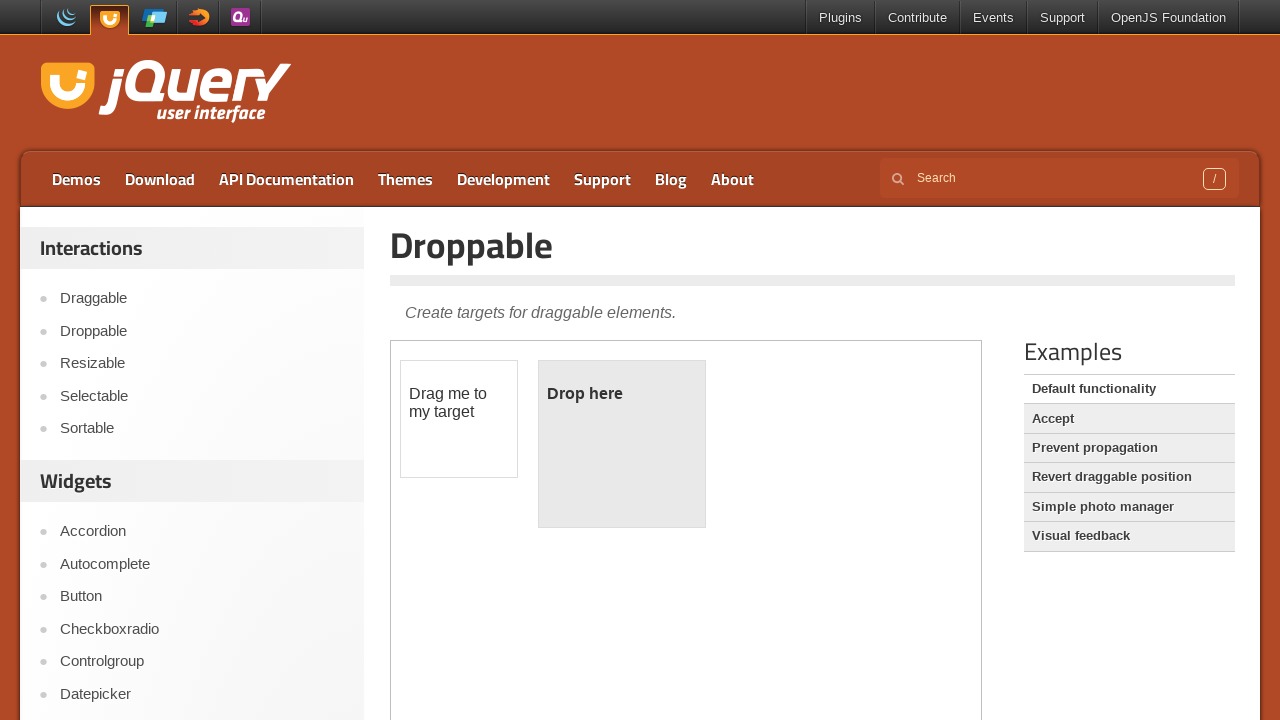

Navigated to jQuery UI droppable demo page
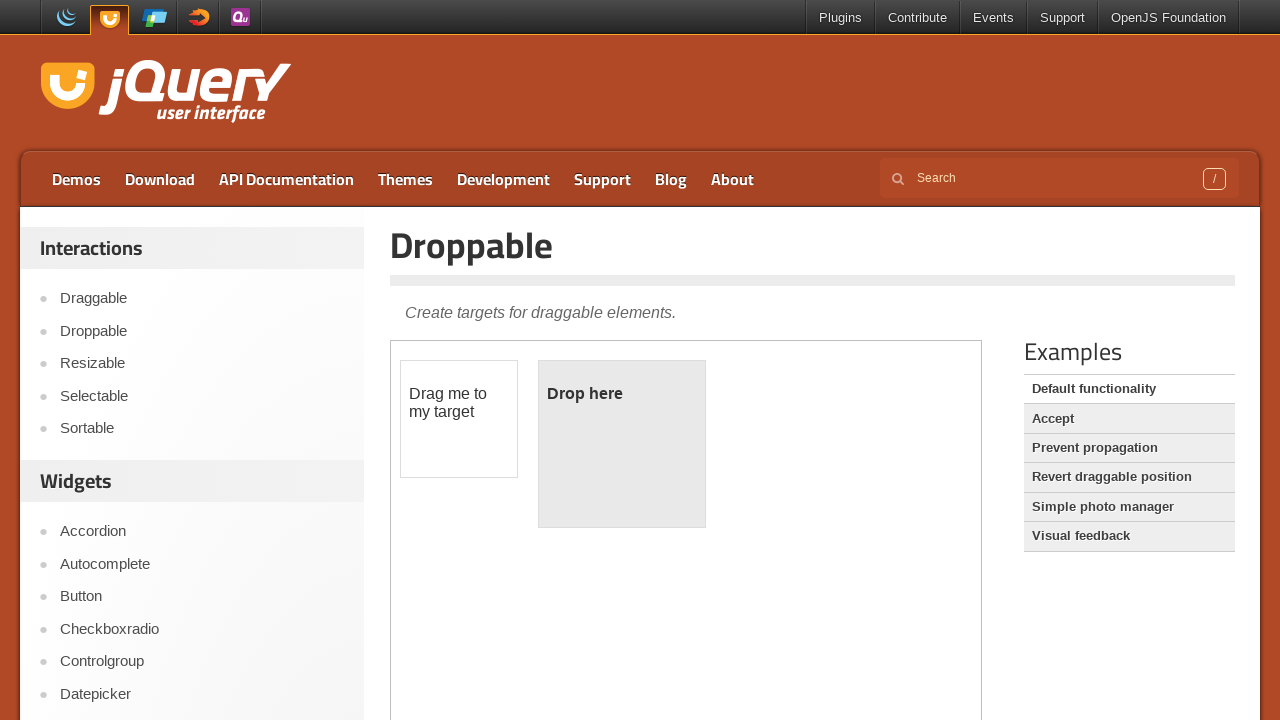

Located the demo iframe containing drag-and-drop elements
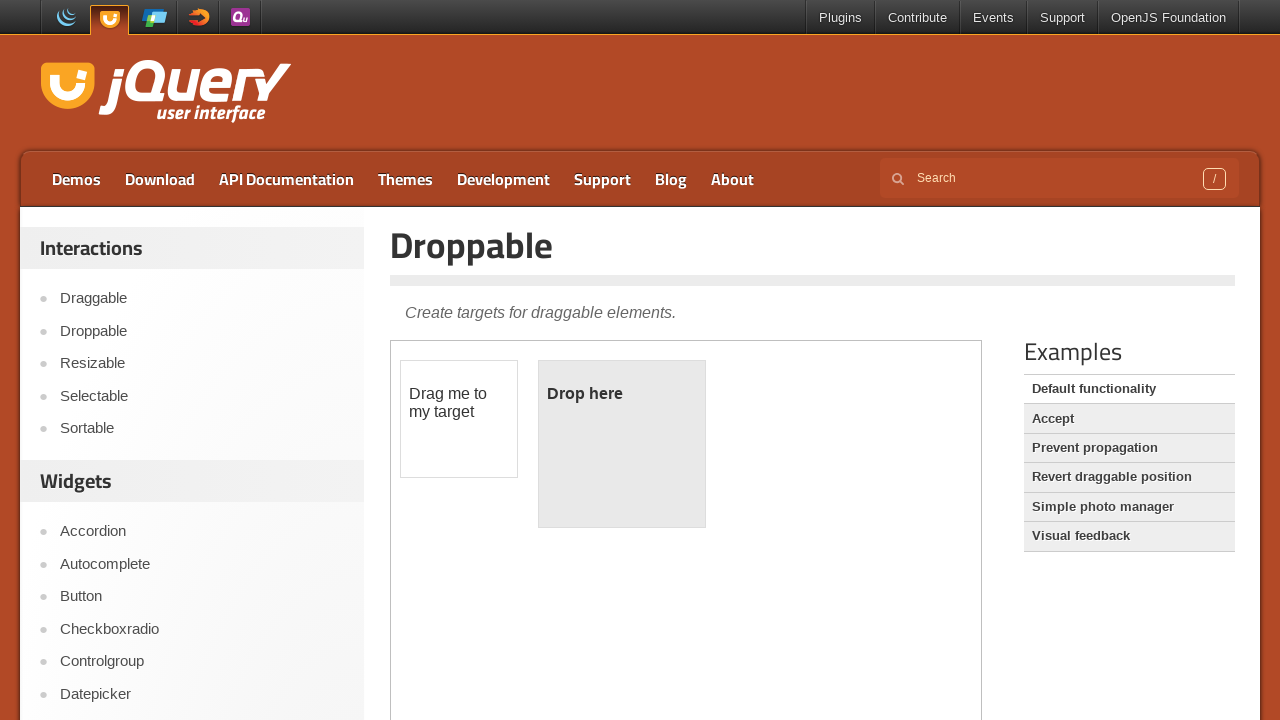

Located the draggable element within the iframe
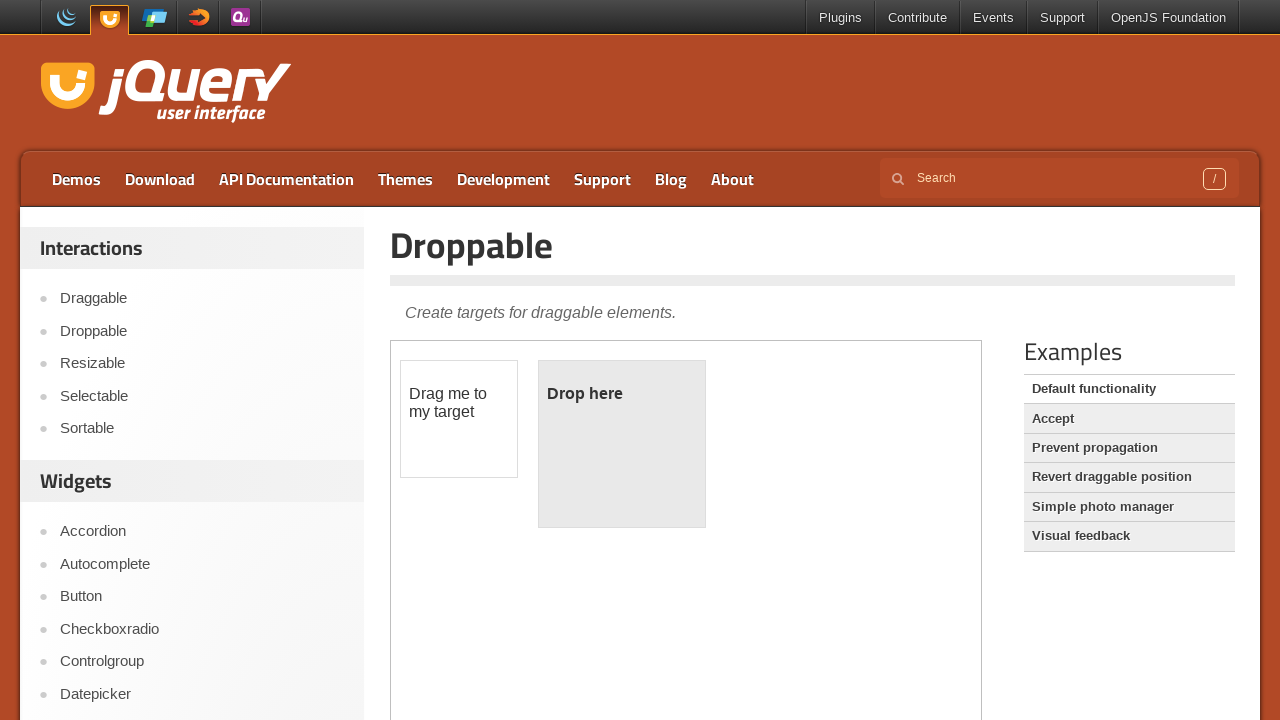

Located the droppable destination element within the iframe
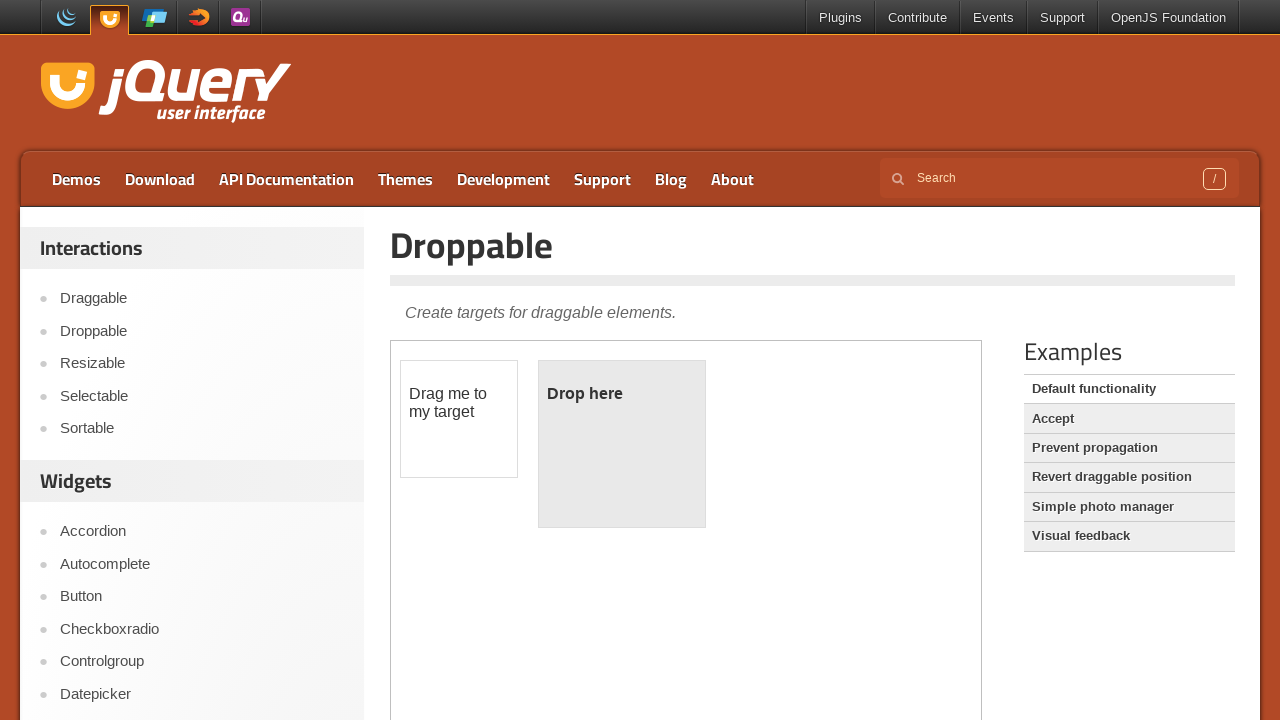

Successfully dragged element from source to destination drop zone at (622, 444)
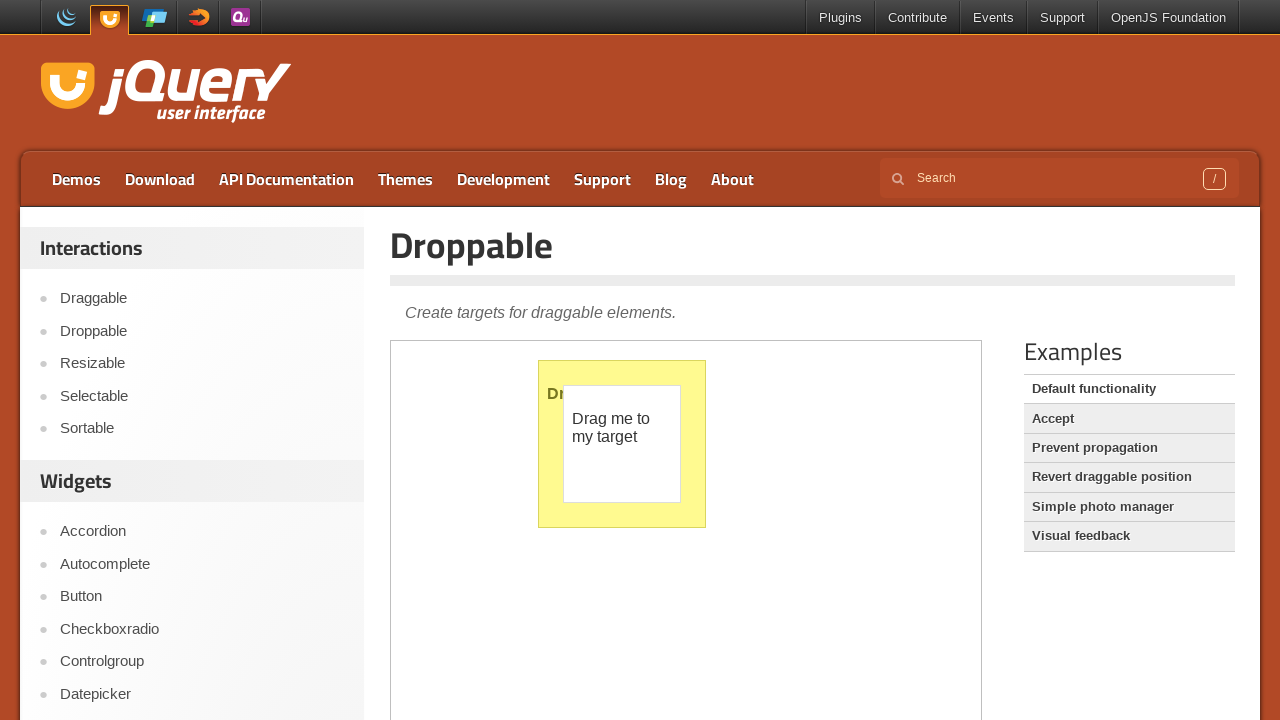

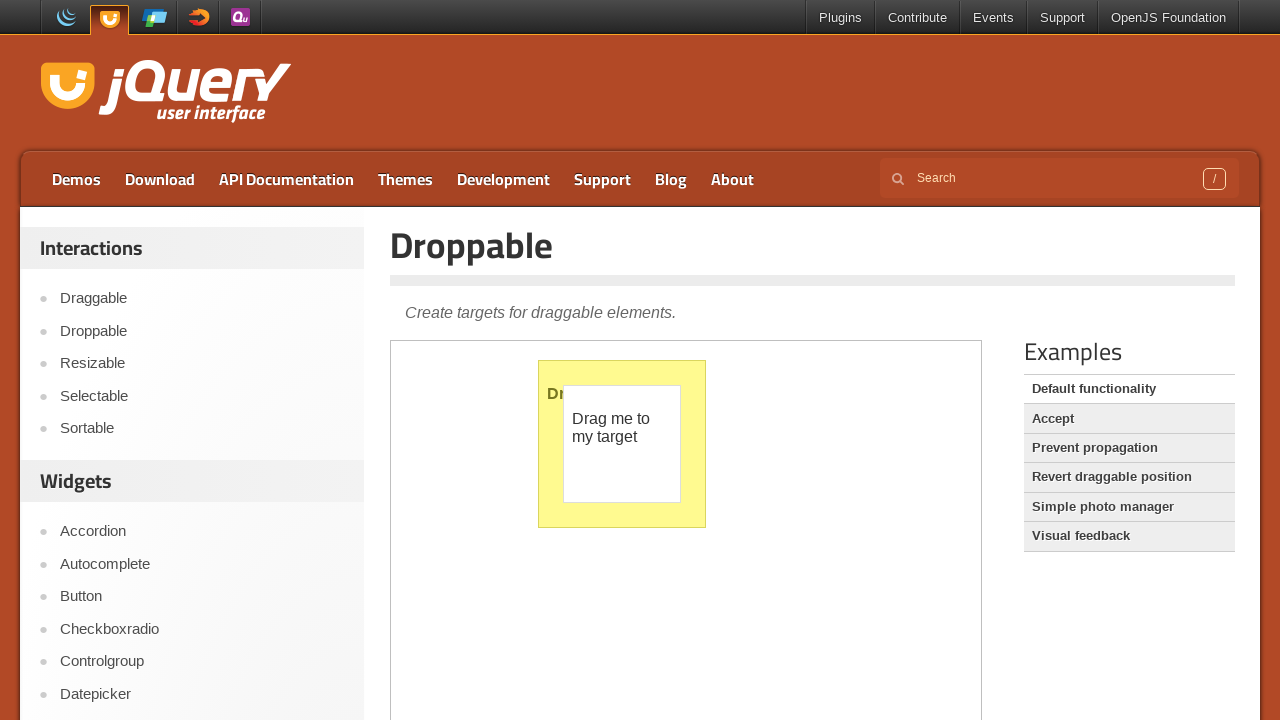